Navigates to the AppliFashion demo page and interacts with the color filter checkbox for Black color

Starting URL: https://demo.applitools.com/tlcHackathonMasterV2.html

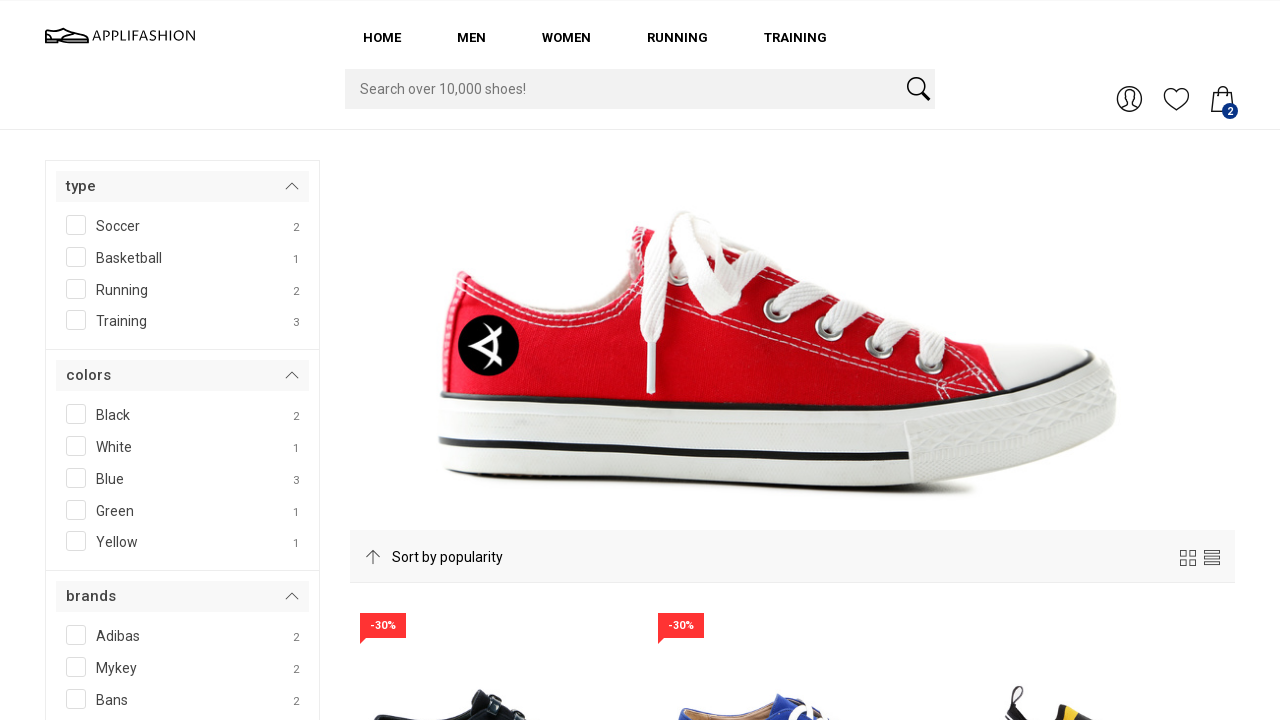

Navigated to AppliFashion demo page
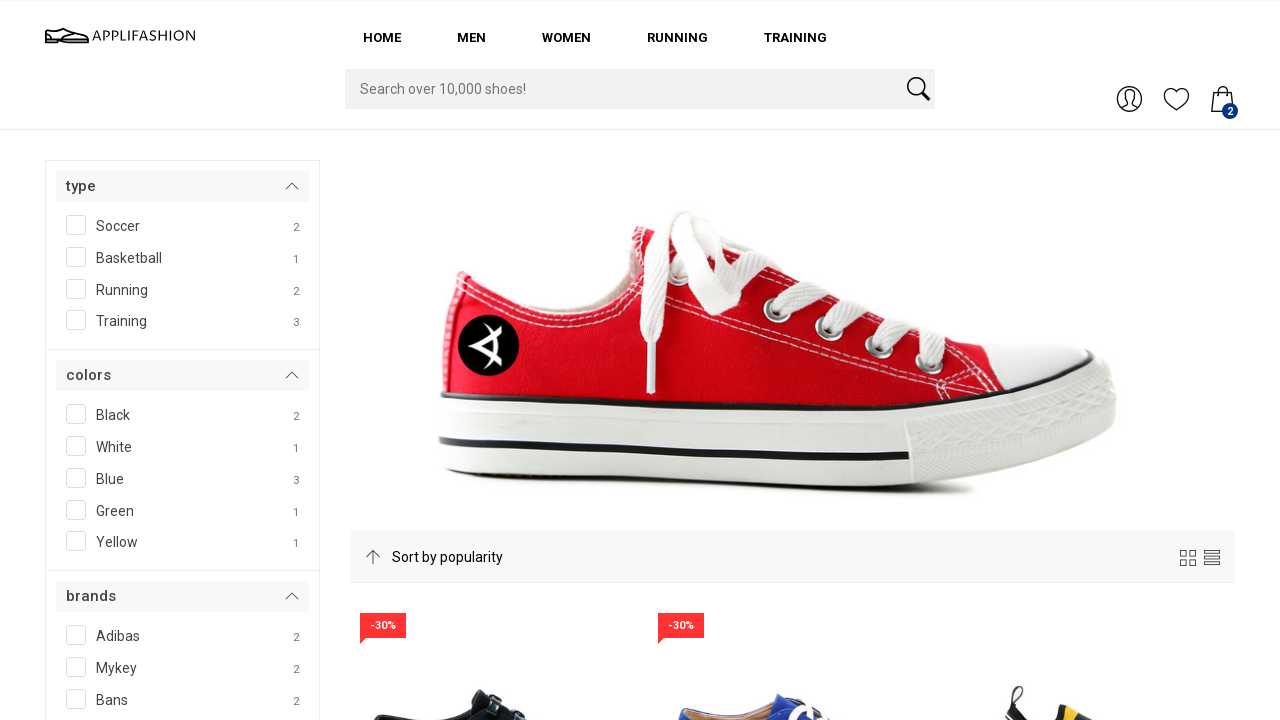

Black color filter checkbox is now visible
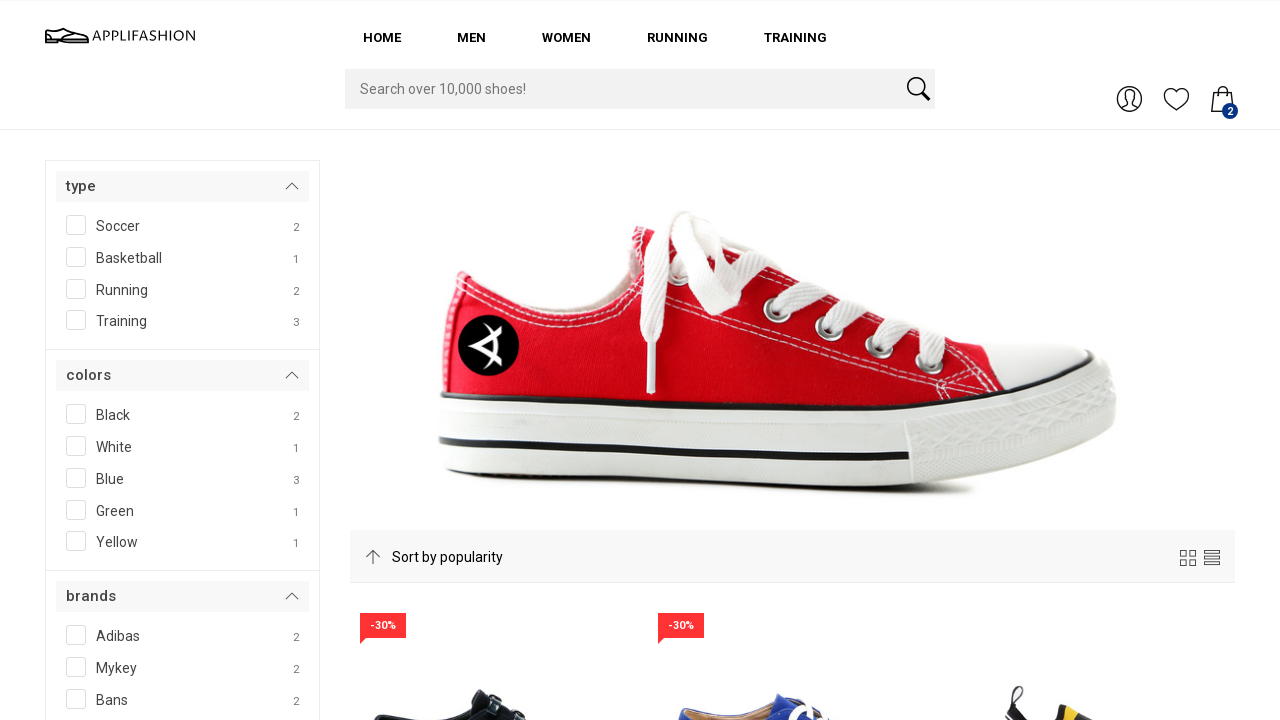

Checked the Black color filter checkbox at (136, 411) on #colors__Black
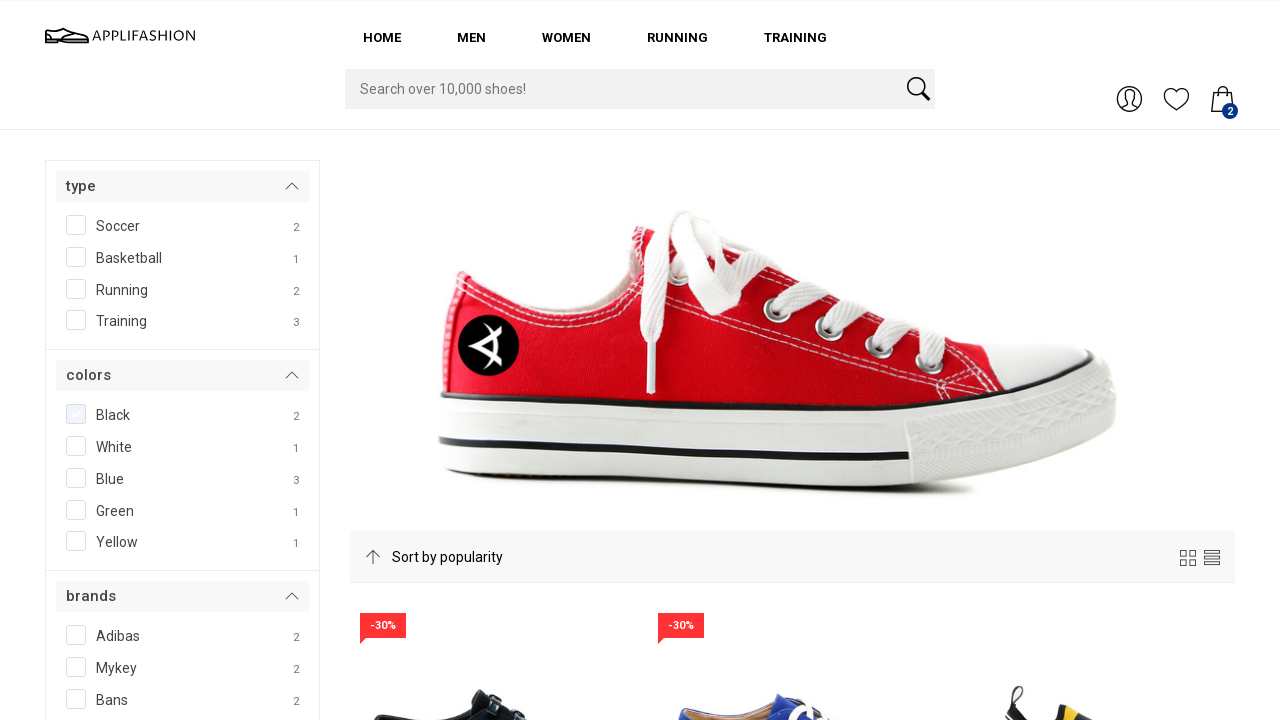

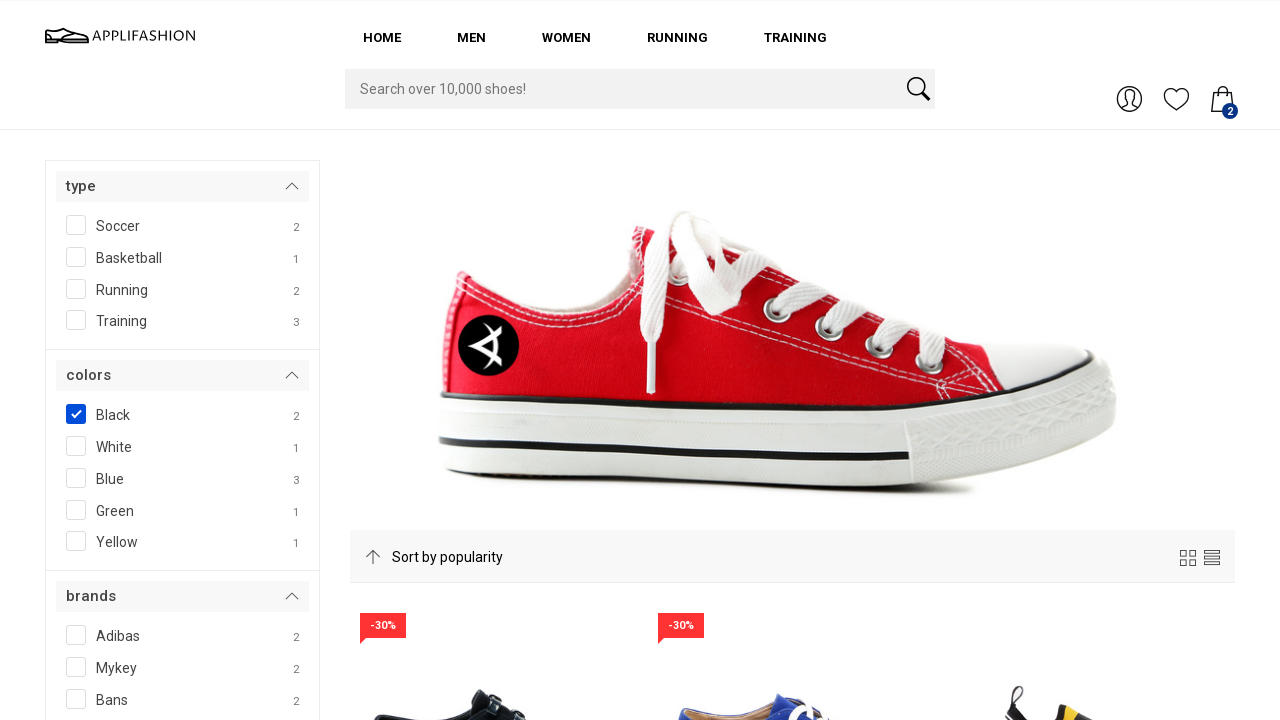